Tests updating cart quantity to zero to verify empty cart behavior and messages

Starting URL: https://gsports.vn/mua/mu-bao-hiem-nua-dau-carbon-x-gangster/

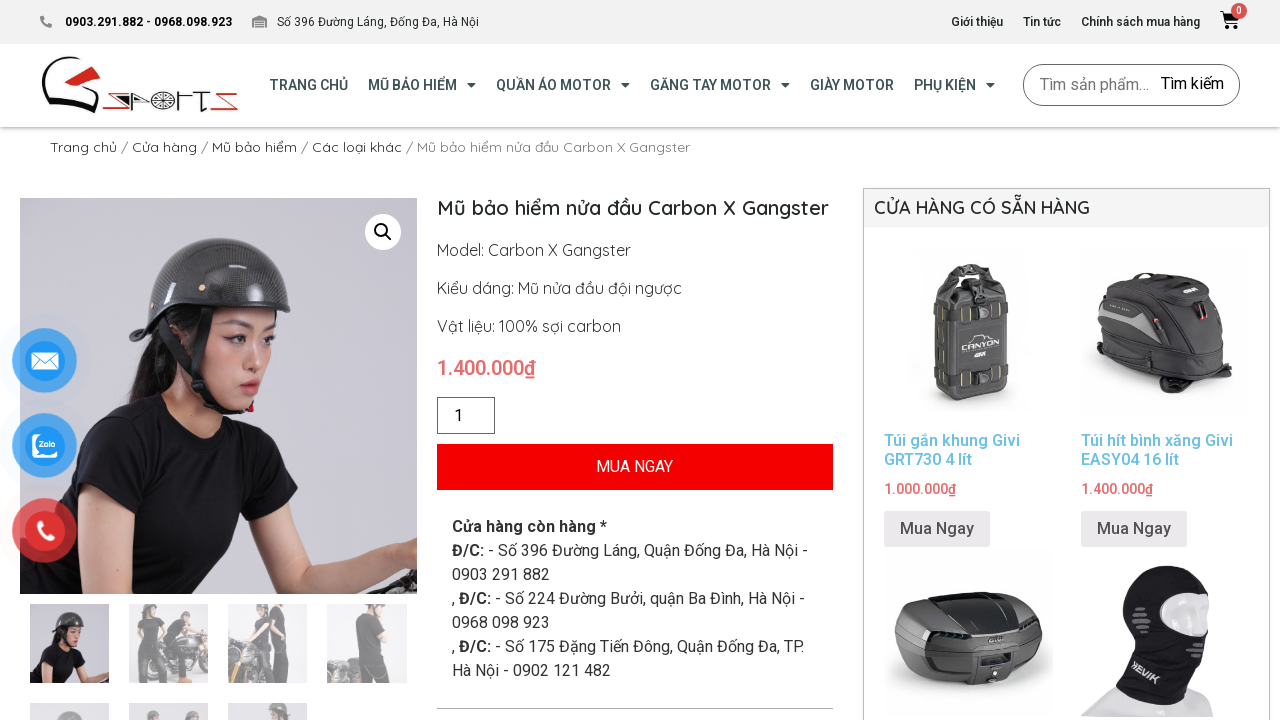

Clicked add to cart button for carbon helmet at (635, 467) on xpath=/html/body/div[3]/div/section[2]/div/div/div[1]/div/div/section[1]/div/div
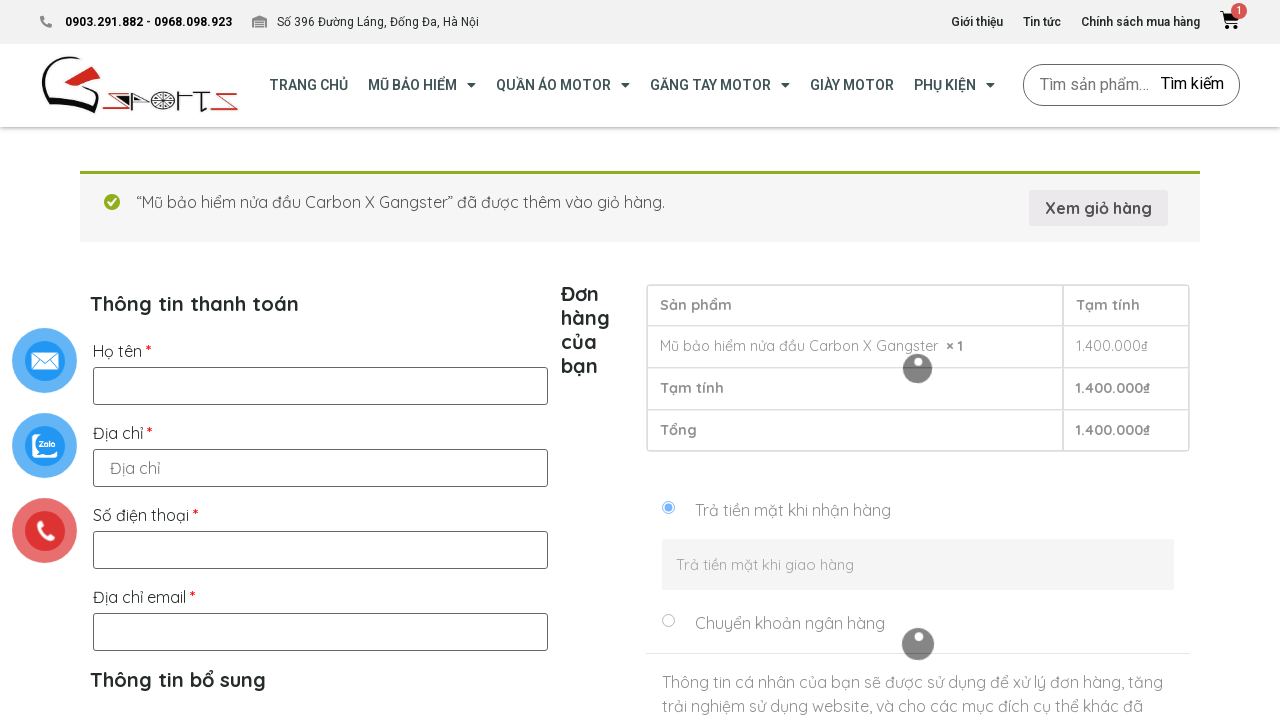

Navigated to cart page
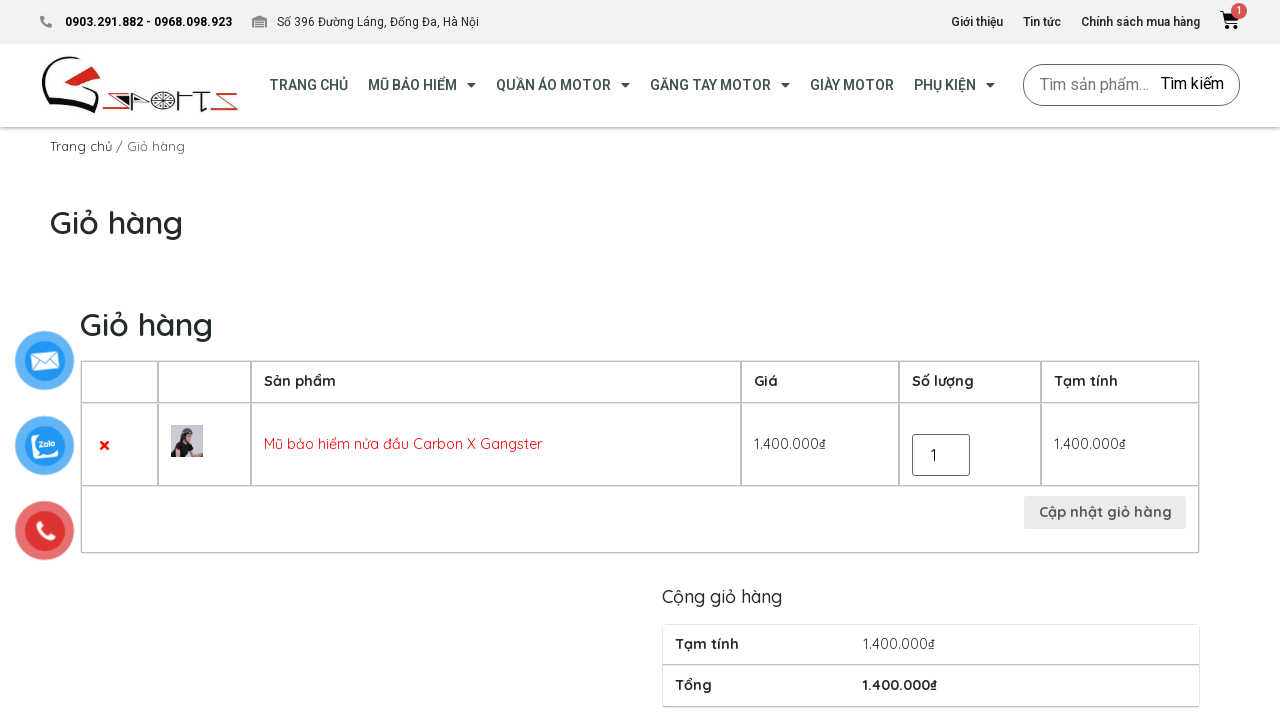

Cleared quantity input field on xpath=/html/body/div[2]/div/section[2]/div/div/div/div/div/div[2]/div/div/div/di
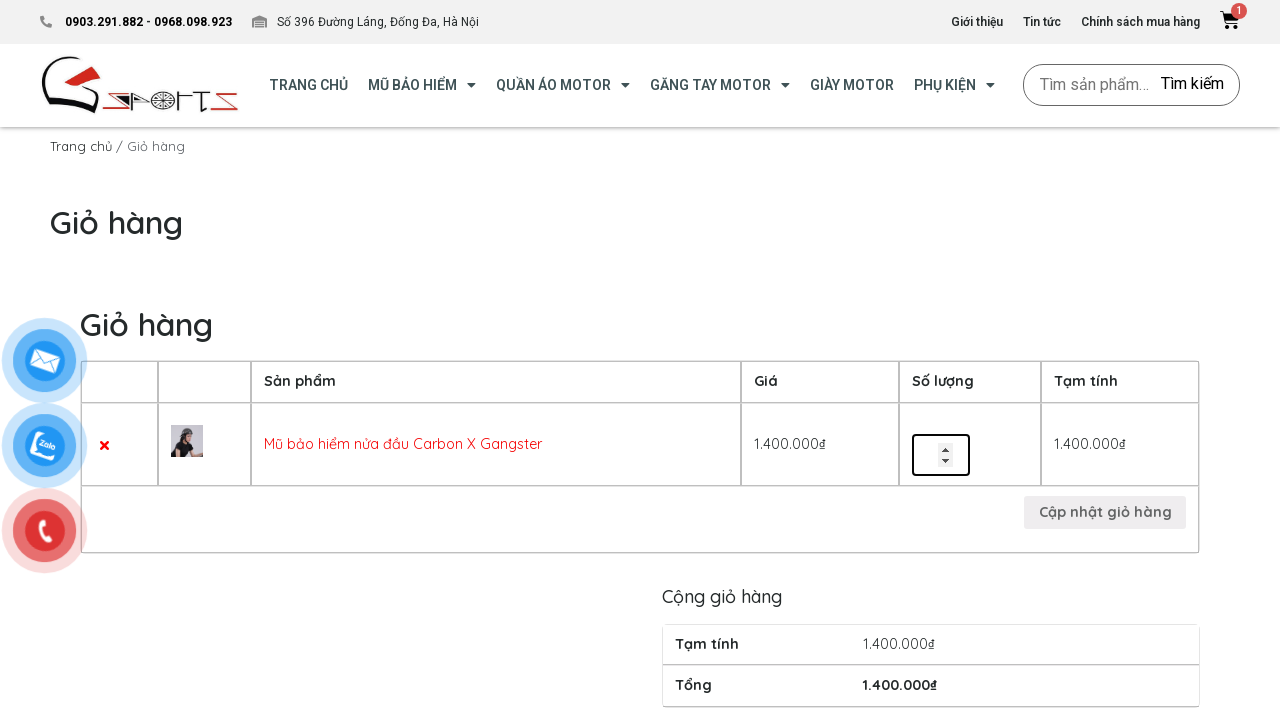

Filled quantity field with zero on xpath=/html/body/div[2]/div/section[2]/div/div/div/div/div/div[2]/div/div/div/di
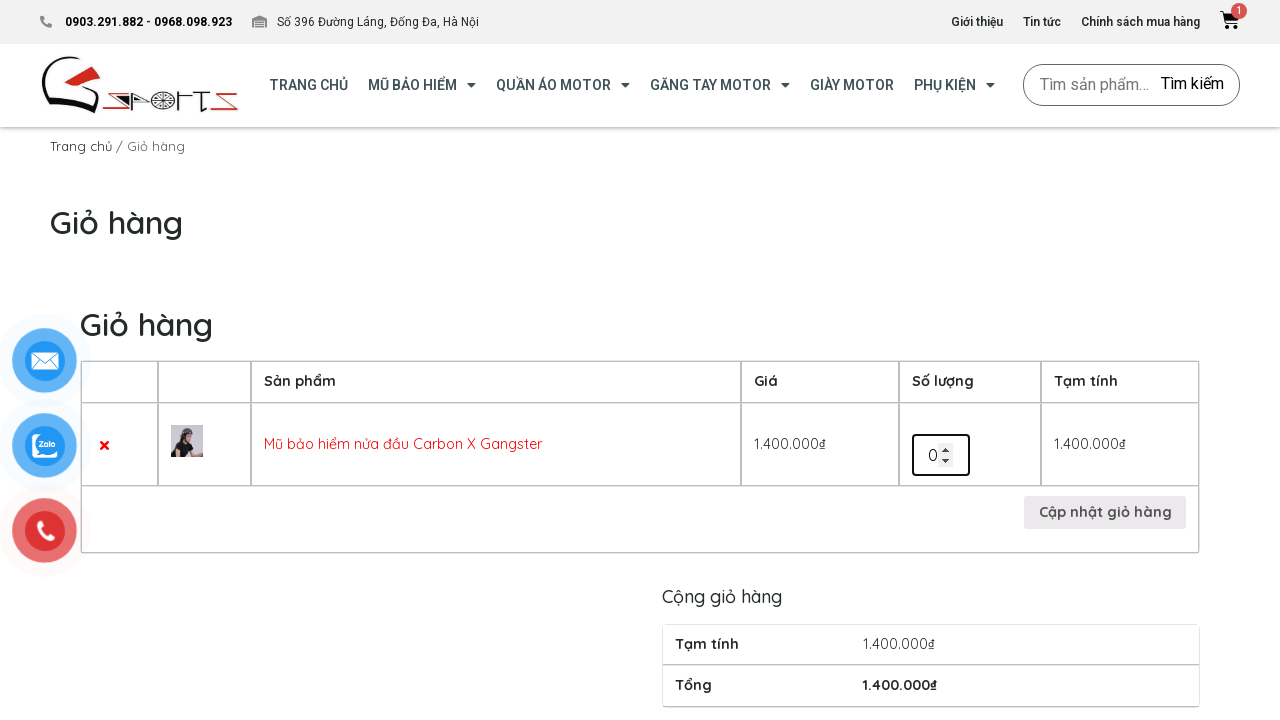

Clicked update cart button to apply zero quantity at (1105, 512) on xpath=/html/body/div[2]/div/section[2]/div[2]/div/div/div/div/div[2]/div/div/div
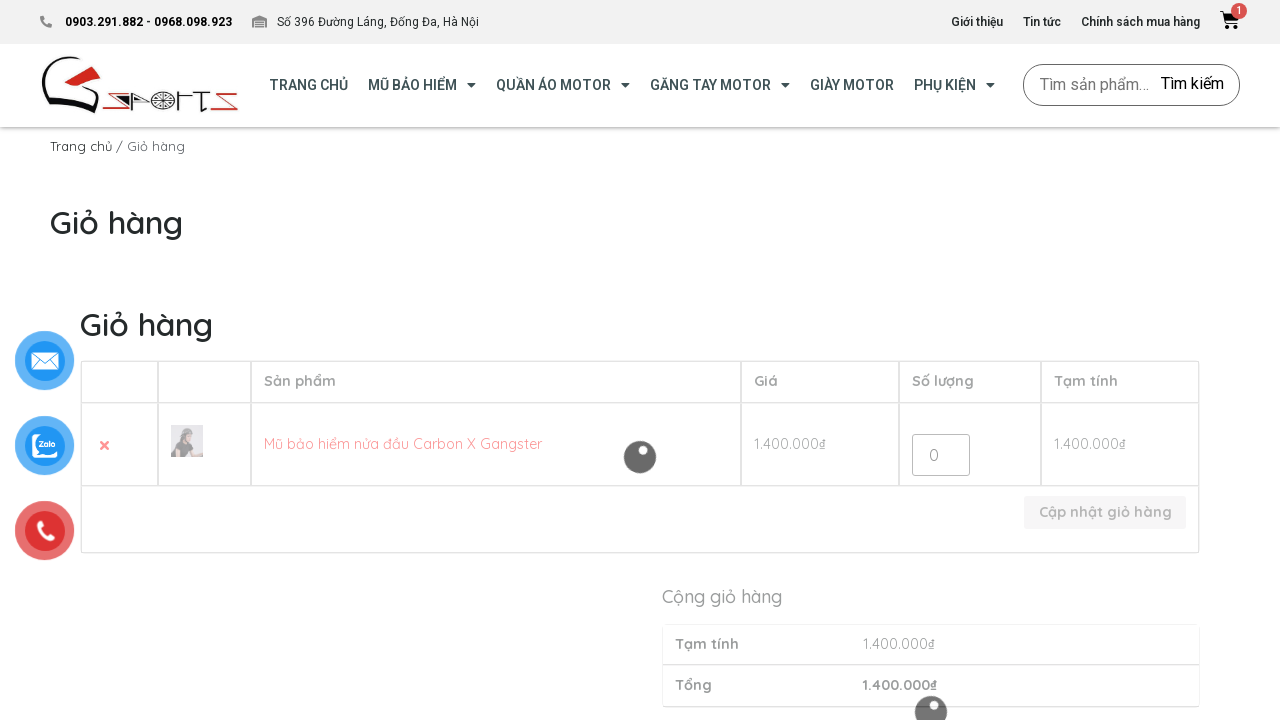

Empty cart message appeared
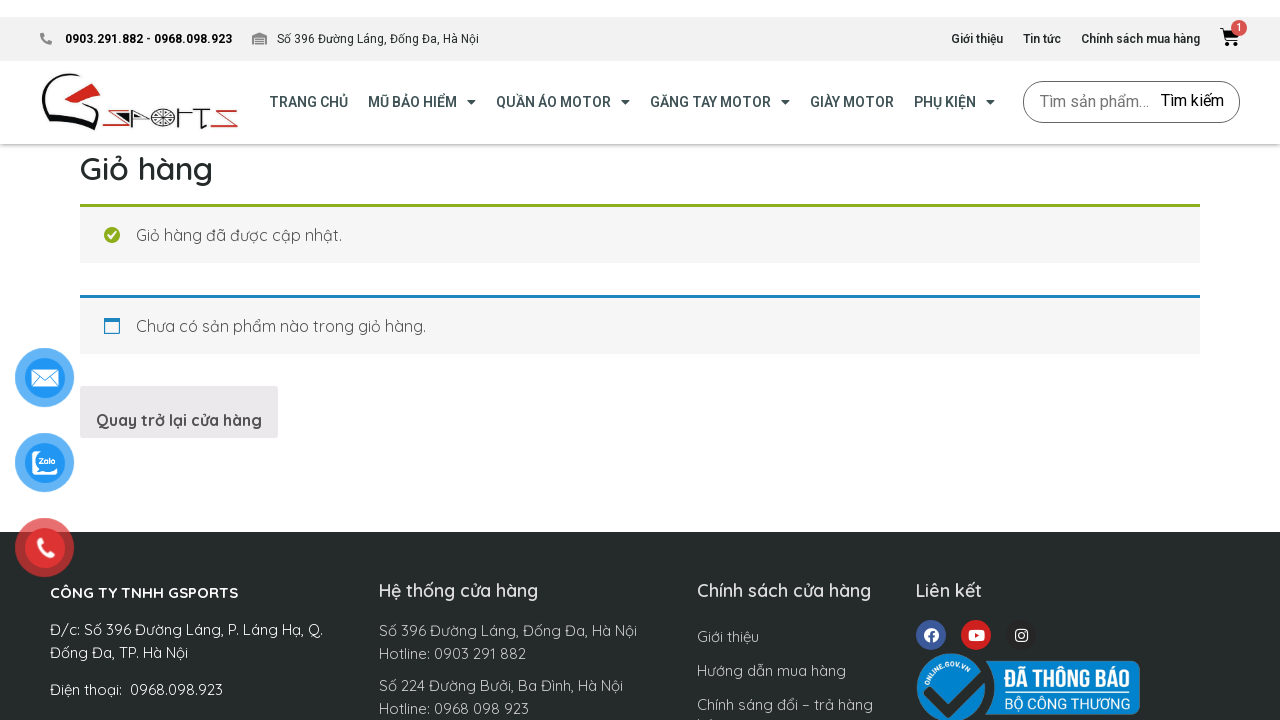

Additional empty cart notification text loaded
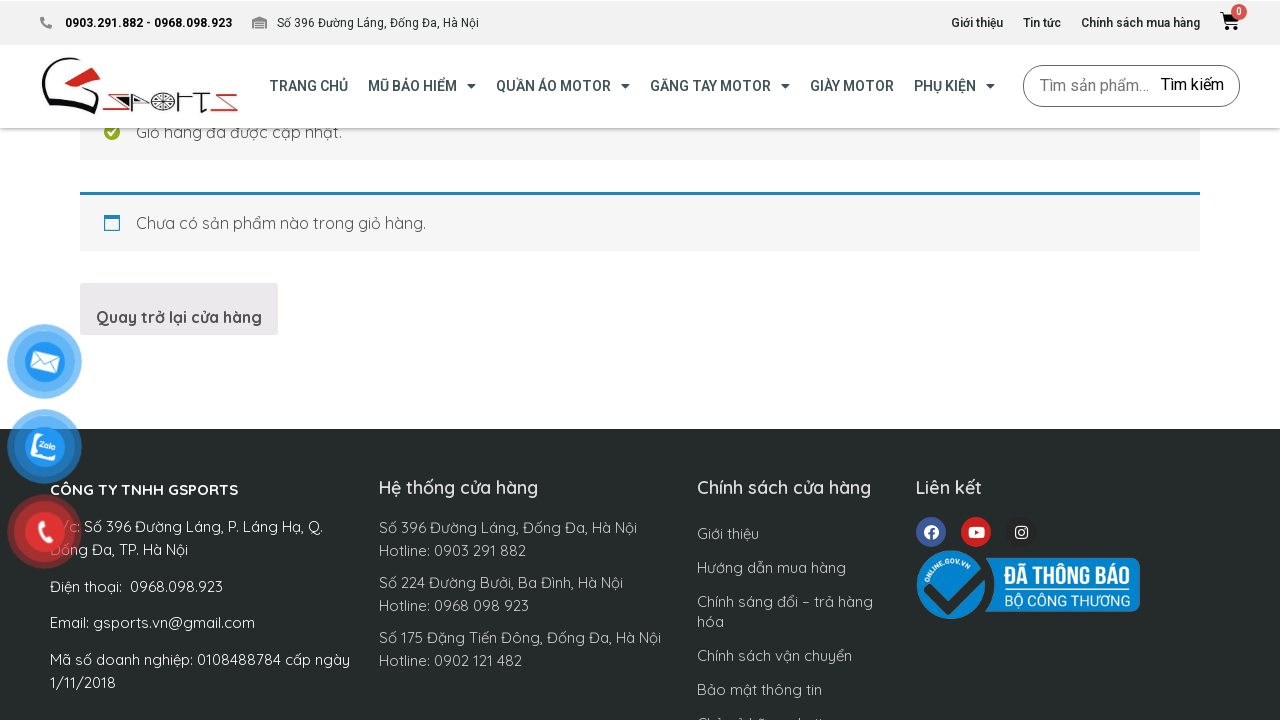

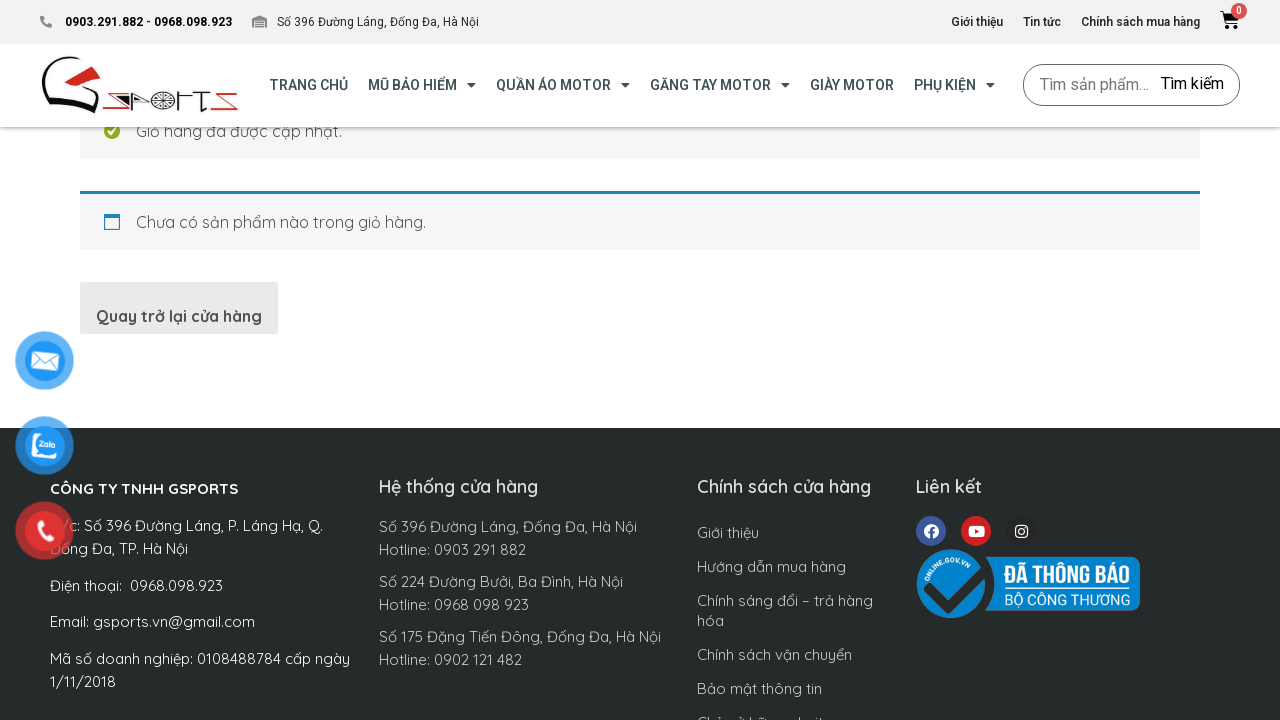